Tests the jQuery UI resizable widget by switching to the demo iframe and performing a drag operation to resize an element

Starting URL: http://jqueryui.com/resizable/

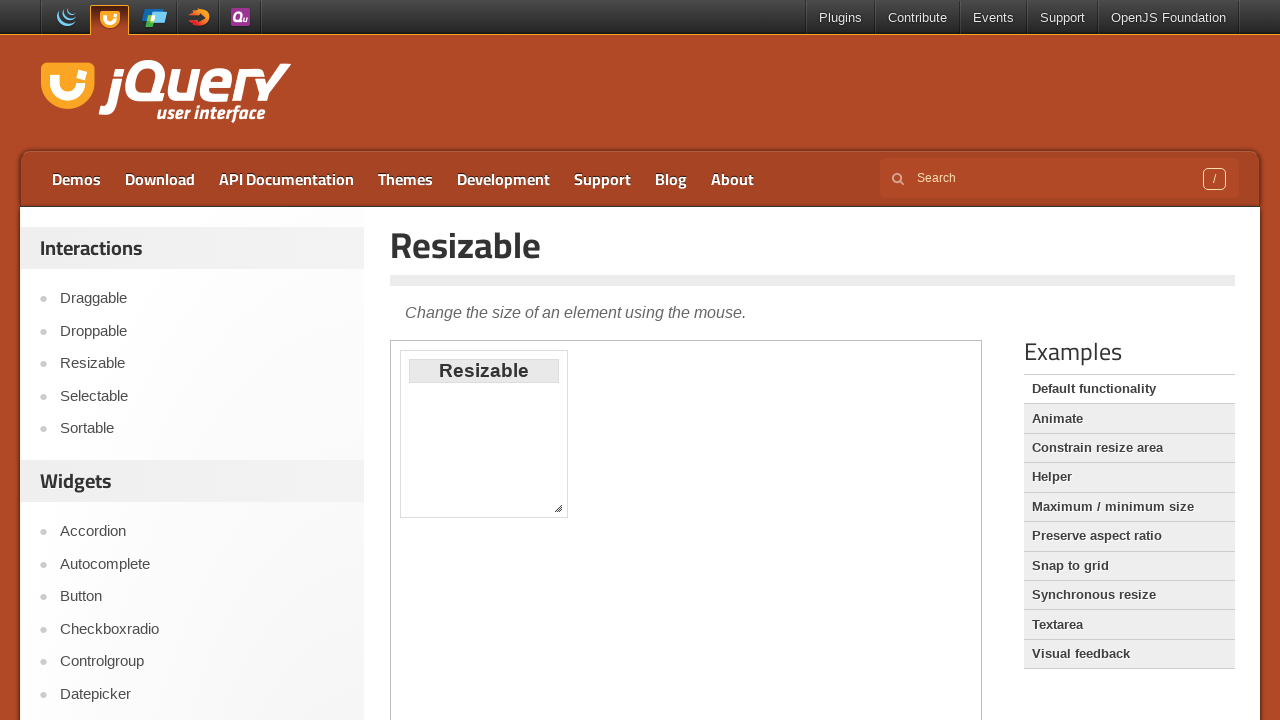

Located the demo iframe
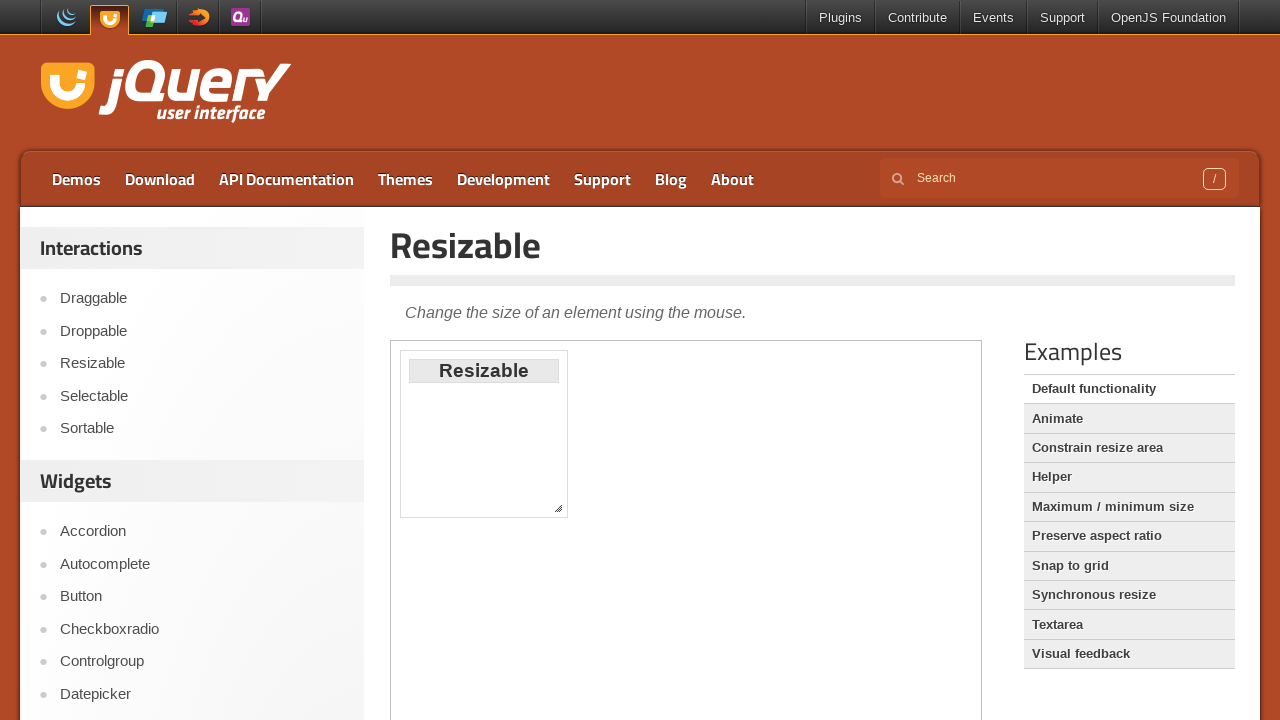

Located the southeast resize handle element
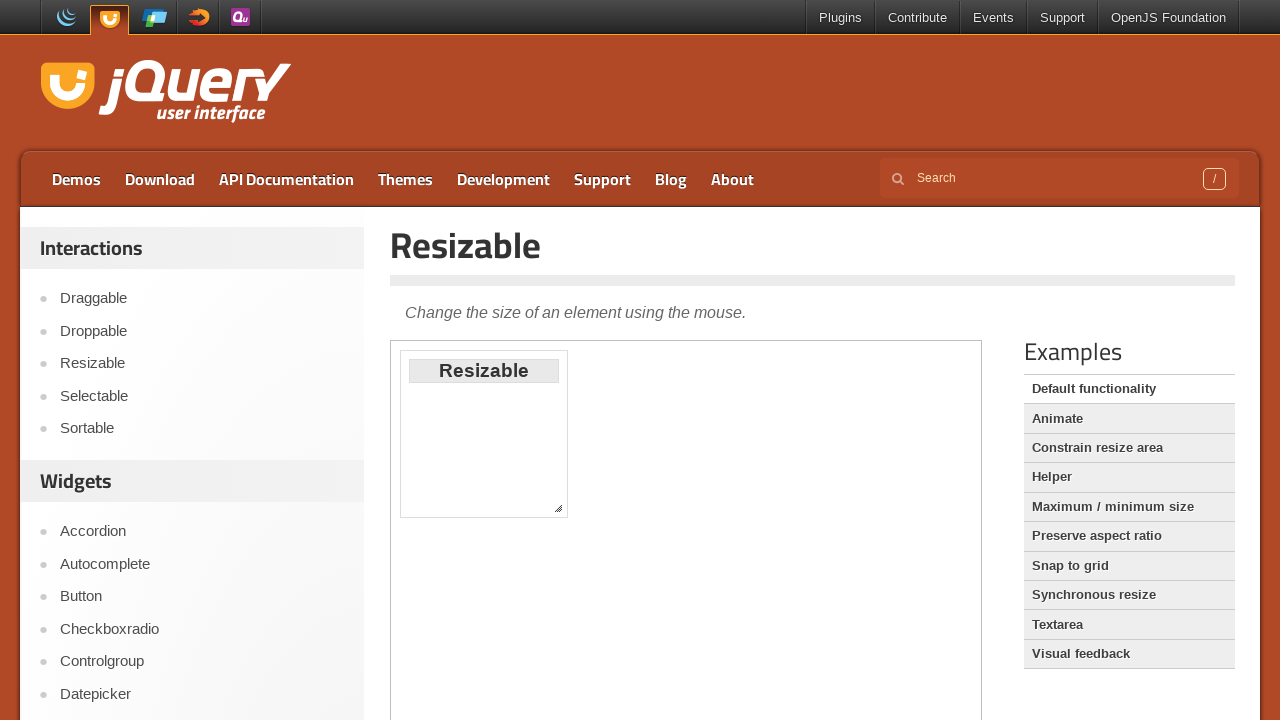

Hovered over the resize handle at (558, 508) on .demo-frame >> internal:control=enter-frame >> #resizable >> div.ui-resizable-se
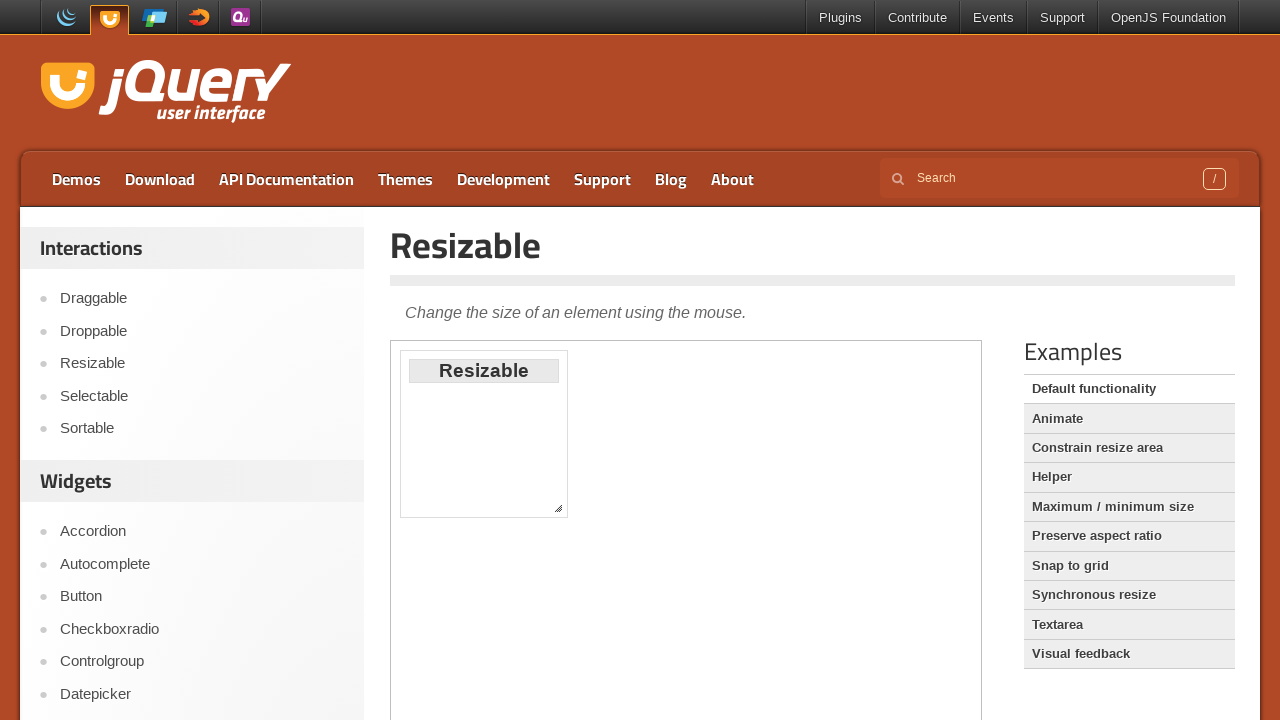

Pressed mouse button down on the resize handle at (558, 508)
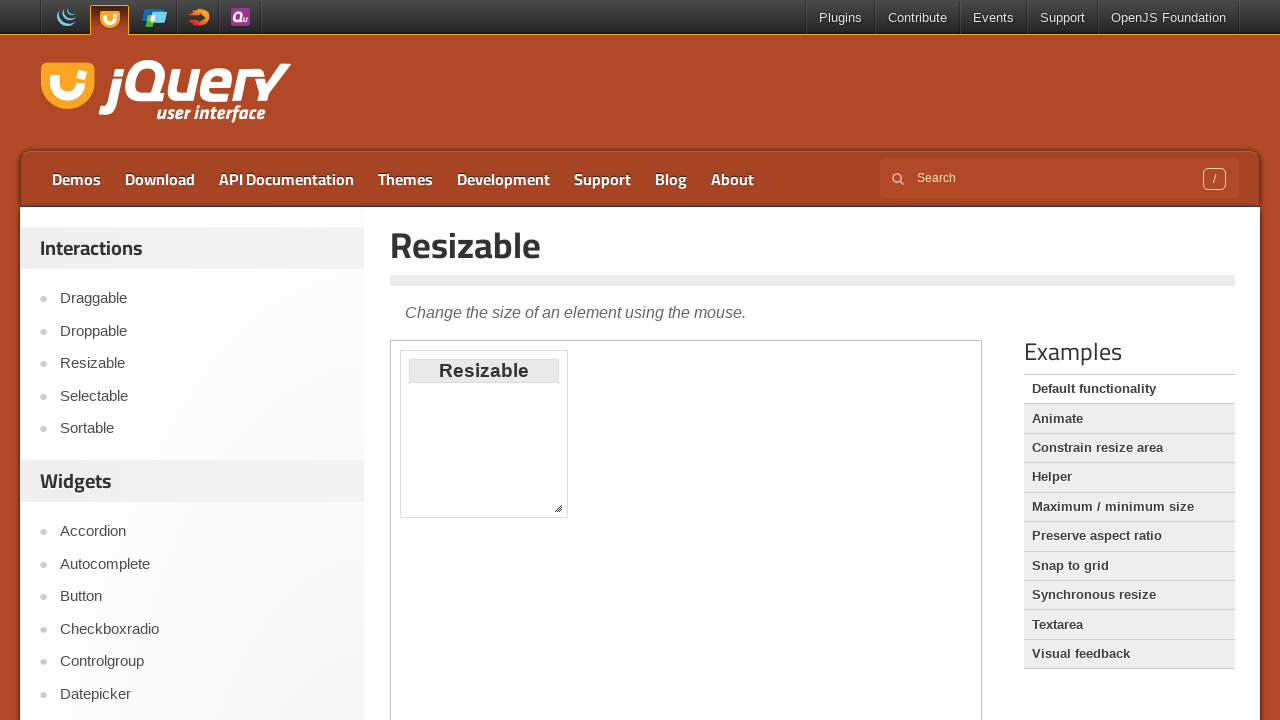

Dragged mouse to position (200, 50) to resize the element at (200, 50)
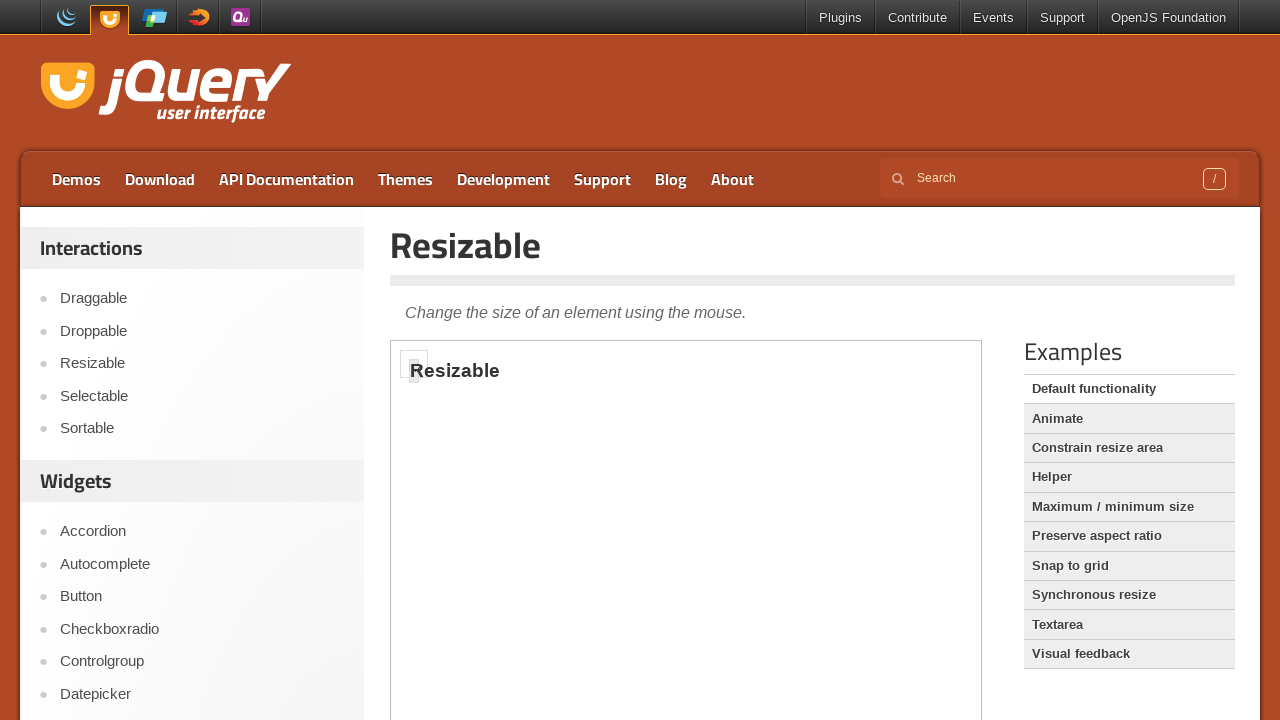

Released mouse button to complete the resize operation at (200, 50)
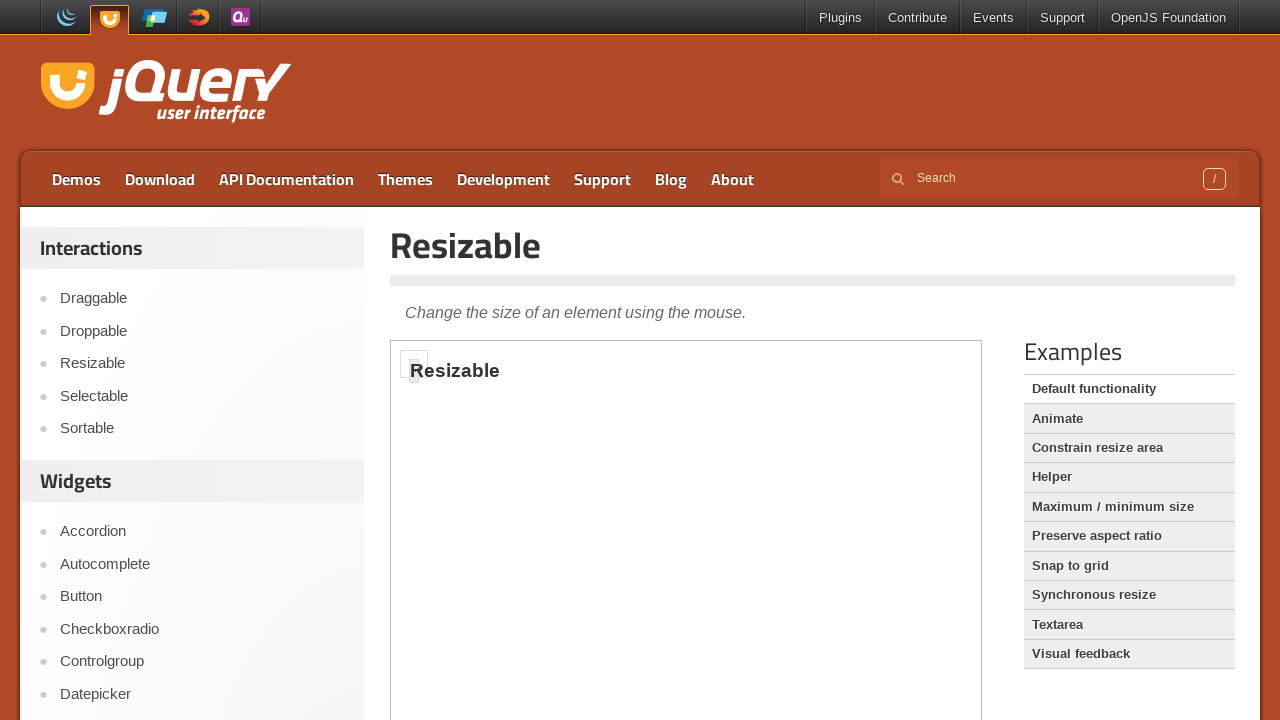

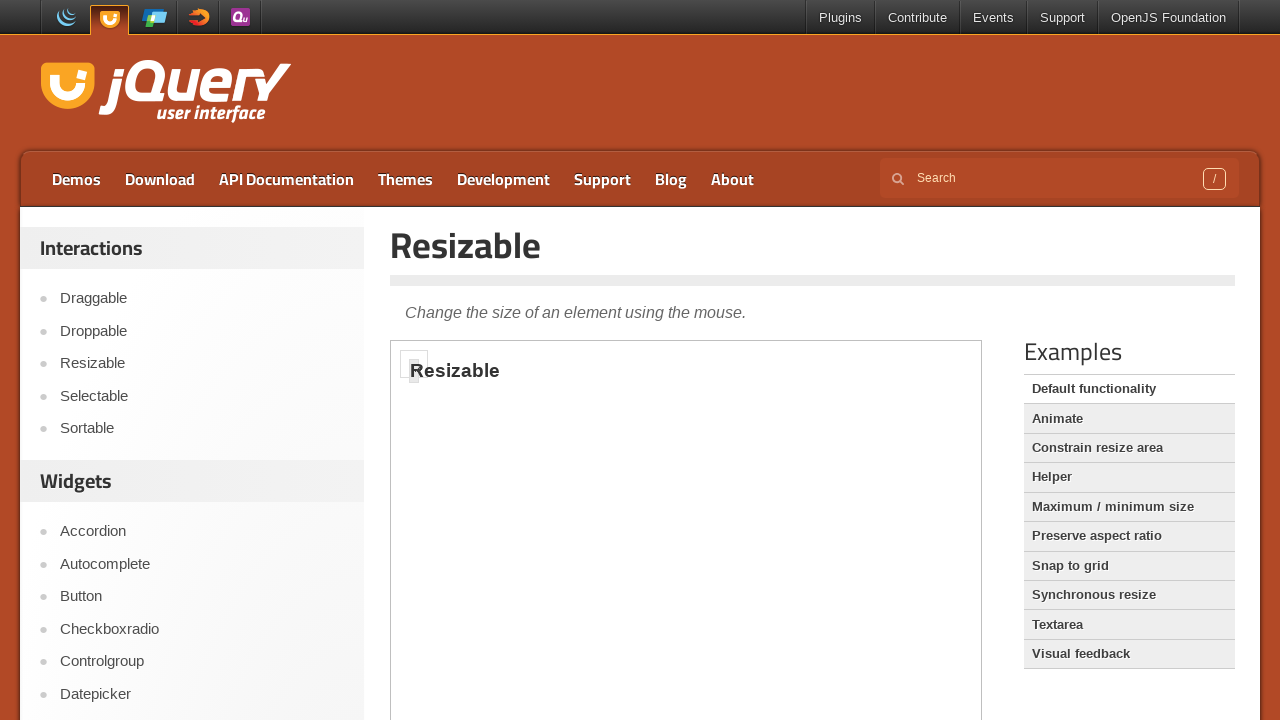